Tests JavaScript prompt alert functionality by navigating to a demo page and clicking the button that triggers a JS prompt dialog

Starting URL: https://the-internet.herokuapp.com/javascript_alerts

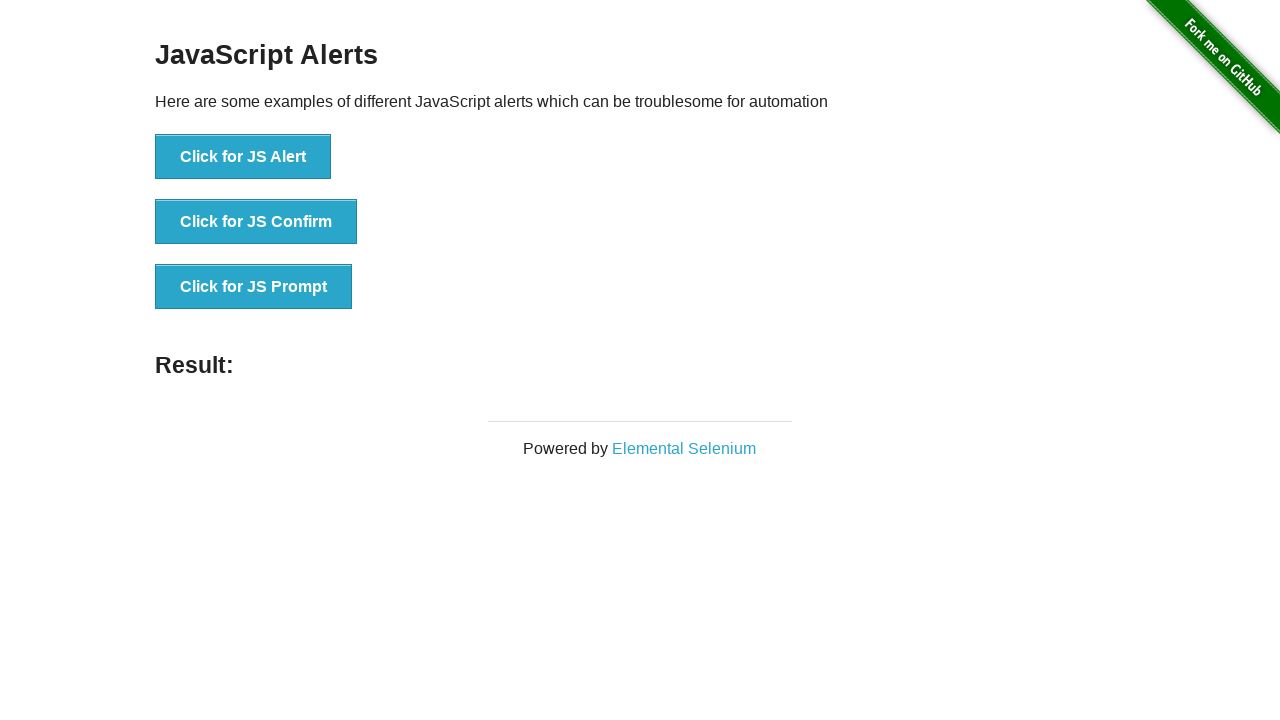

Navigated to JavaScript alerts demo page
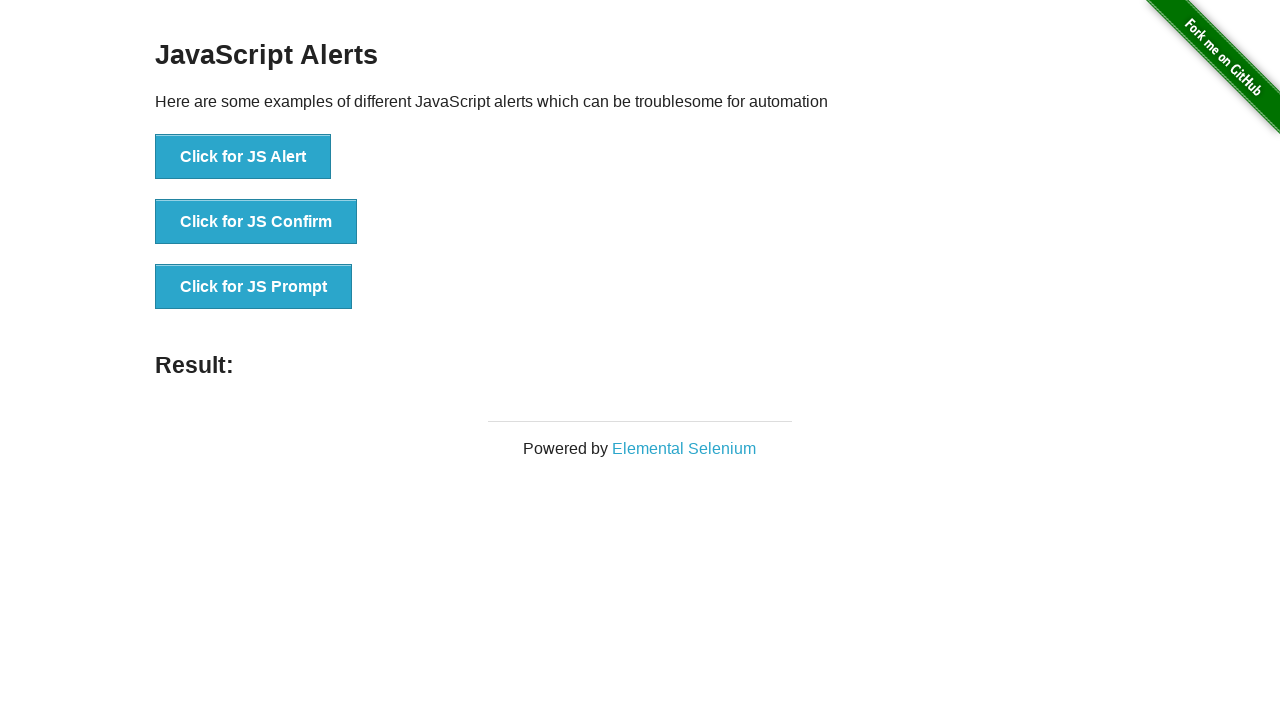

Clicked the button to trigger JS prompt dialog at (254, 287) on xpath=//button[text()='Click for JS Prompt']
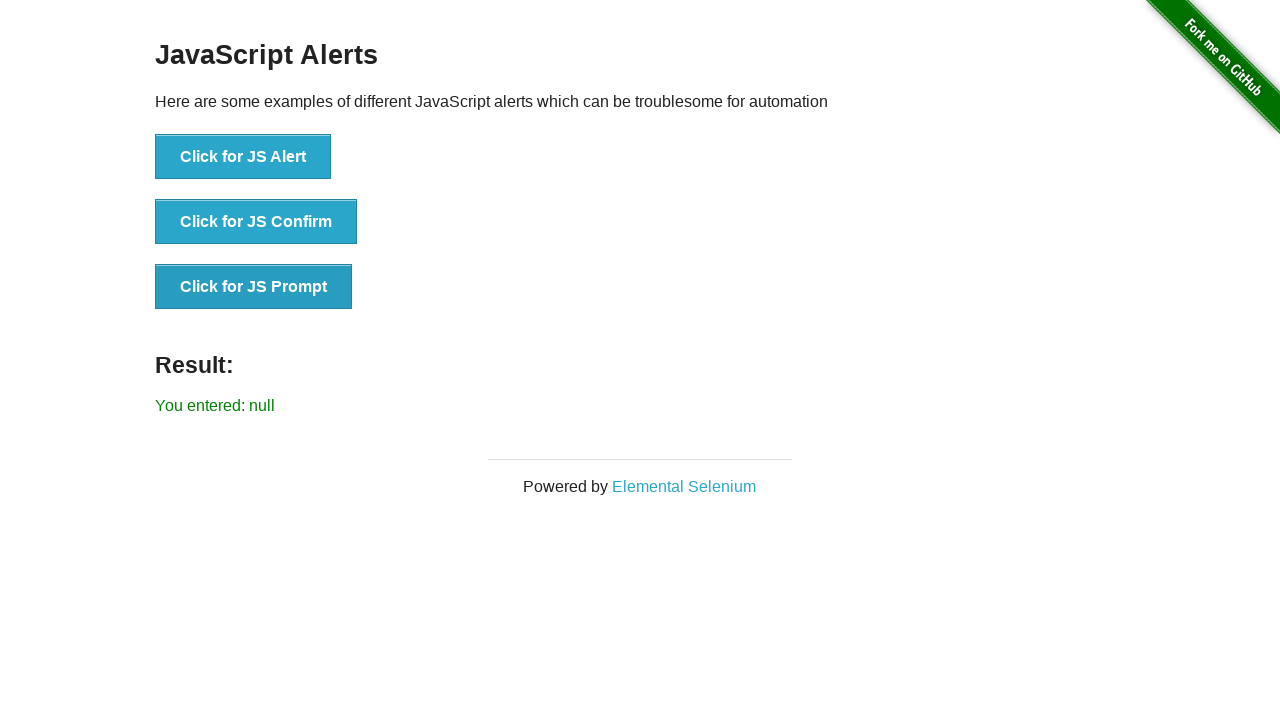

Set up dialog handler to accept prompt with 'Test input'
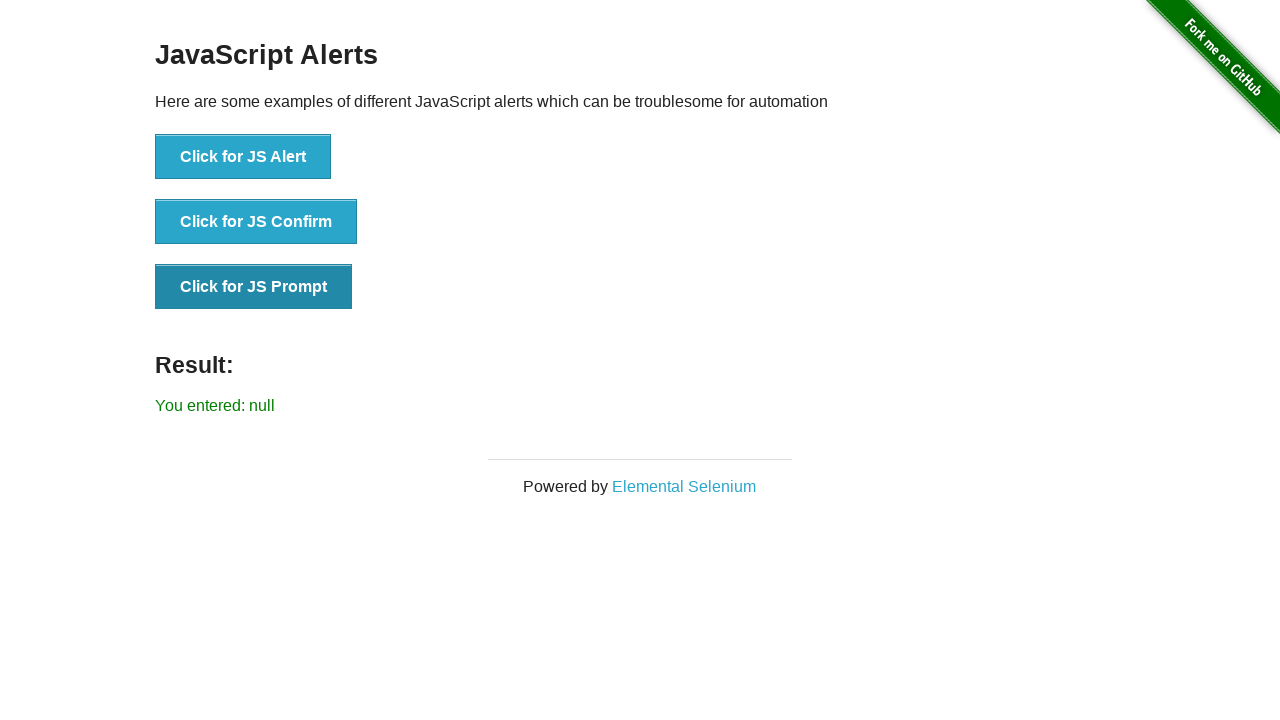

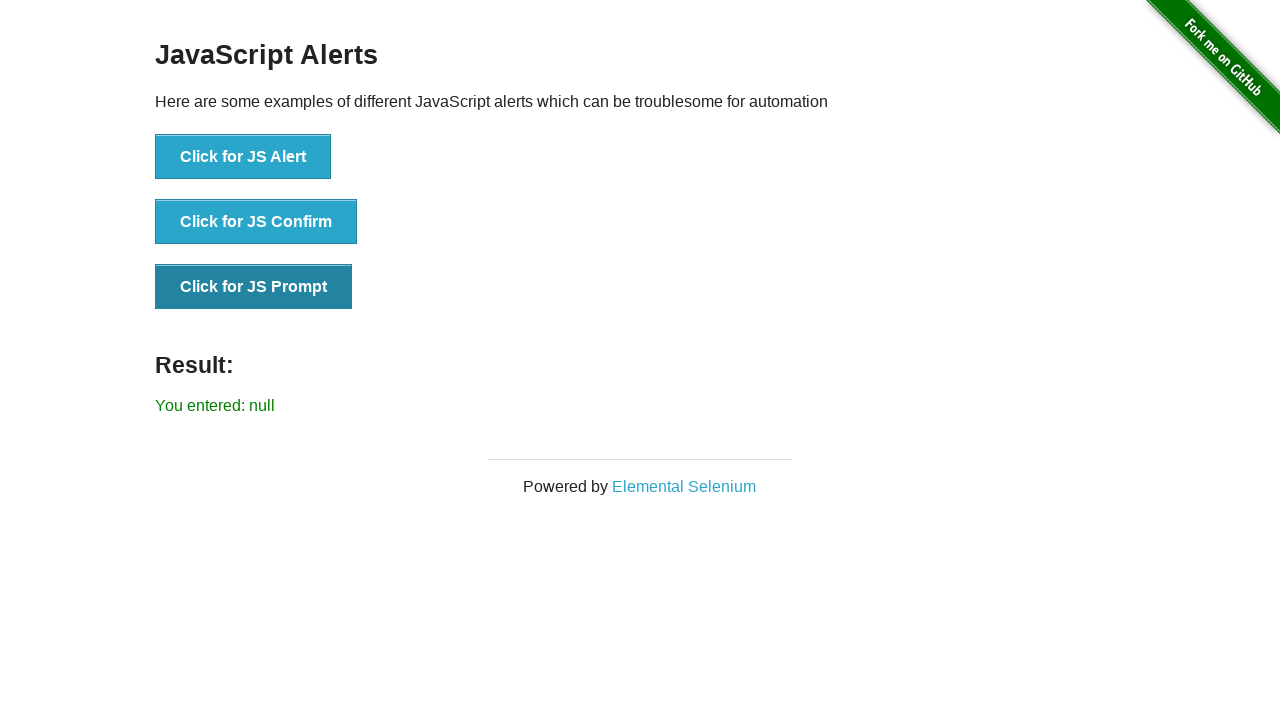